Tests the Playwright homepage by verifying the page title contains "Playwright", checking that the "Get Started" link has the correct href attribute, clicking it, and verifying navigation to the intro page.

Starting URL: https://playwright.dev

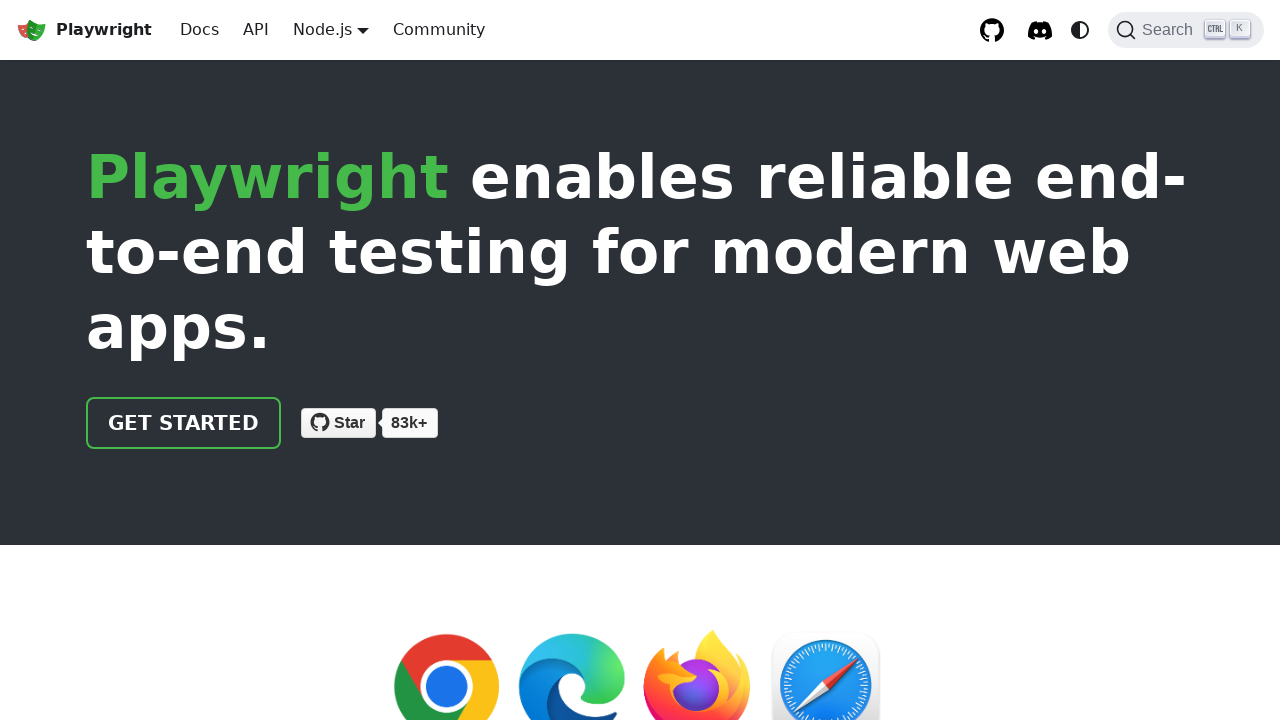

Verified page title contains 'Playwright'
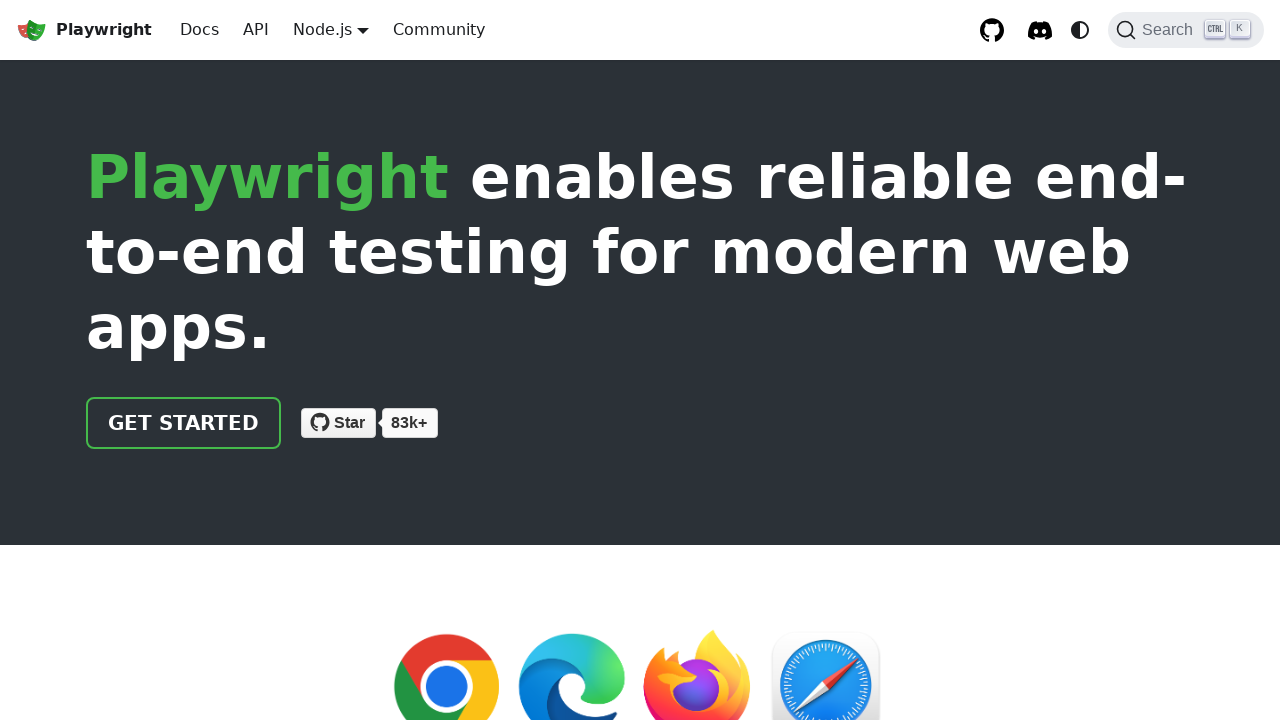

Located the 'Get Started' link
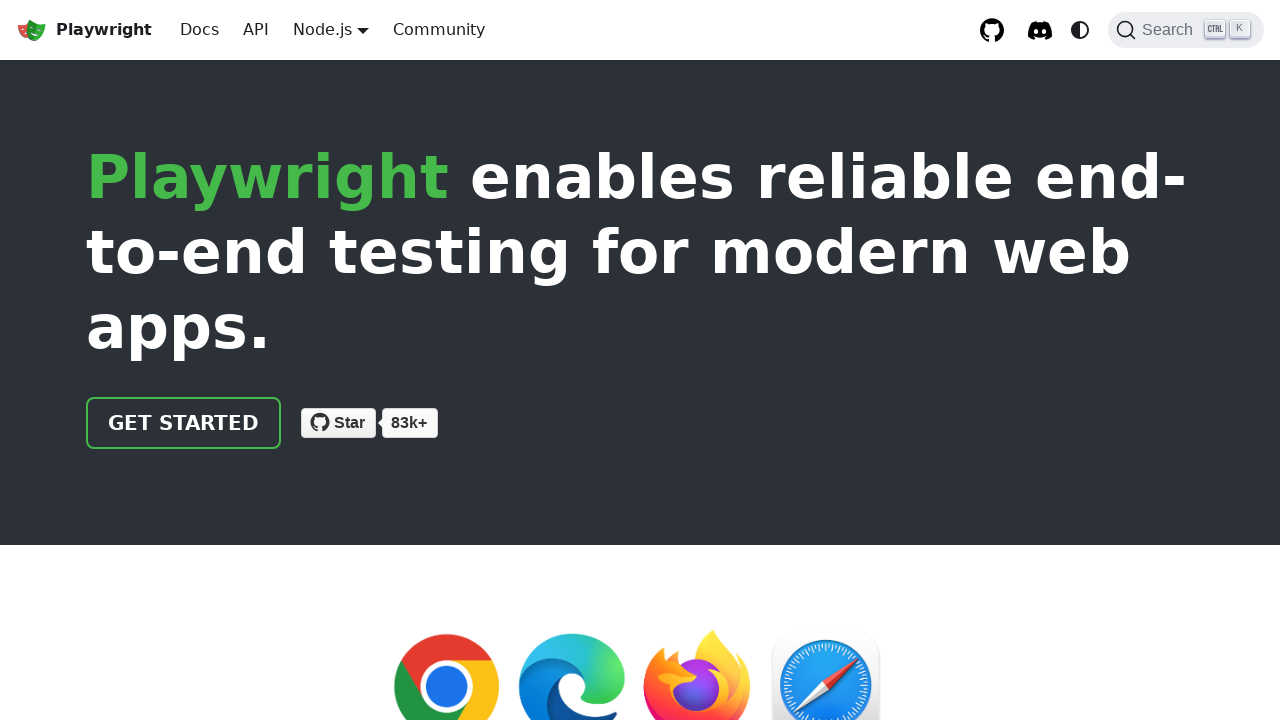

Verified 'Get Started' link href is '/docs/intro'
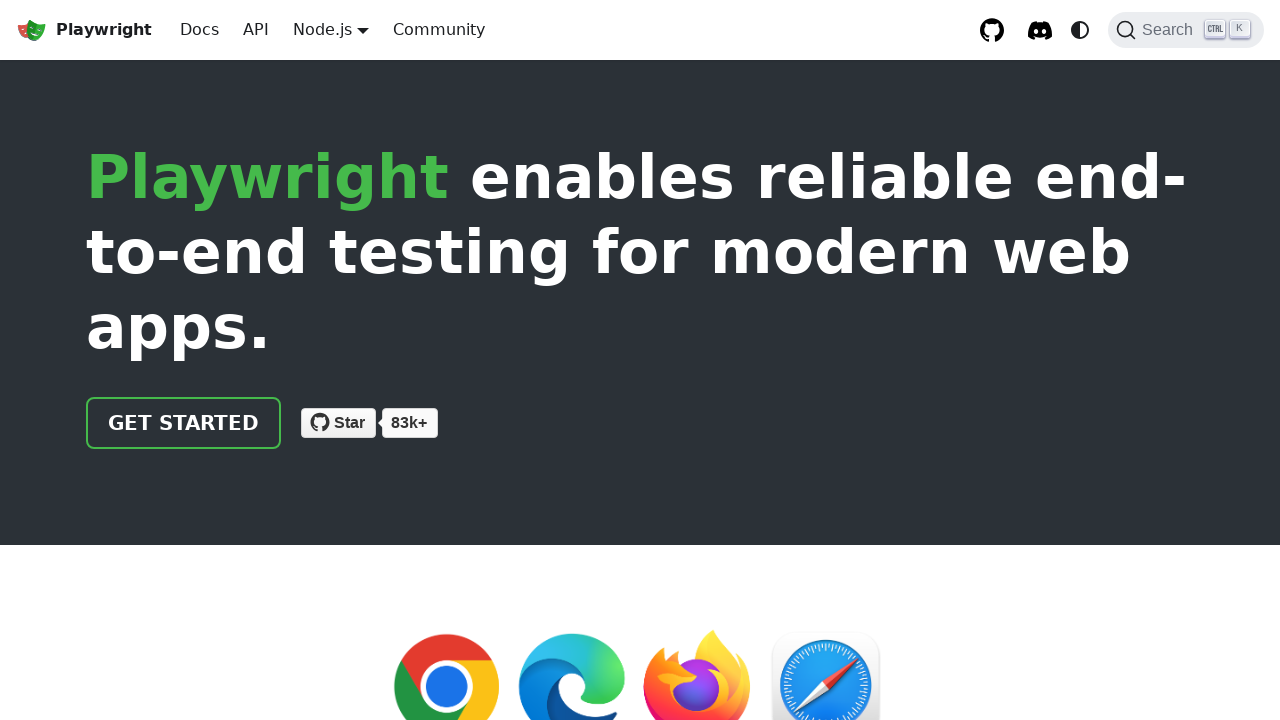

Clicked the 'Get Started' link at (184, 423) on text=Get Started
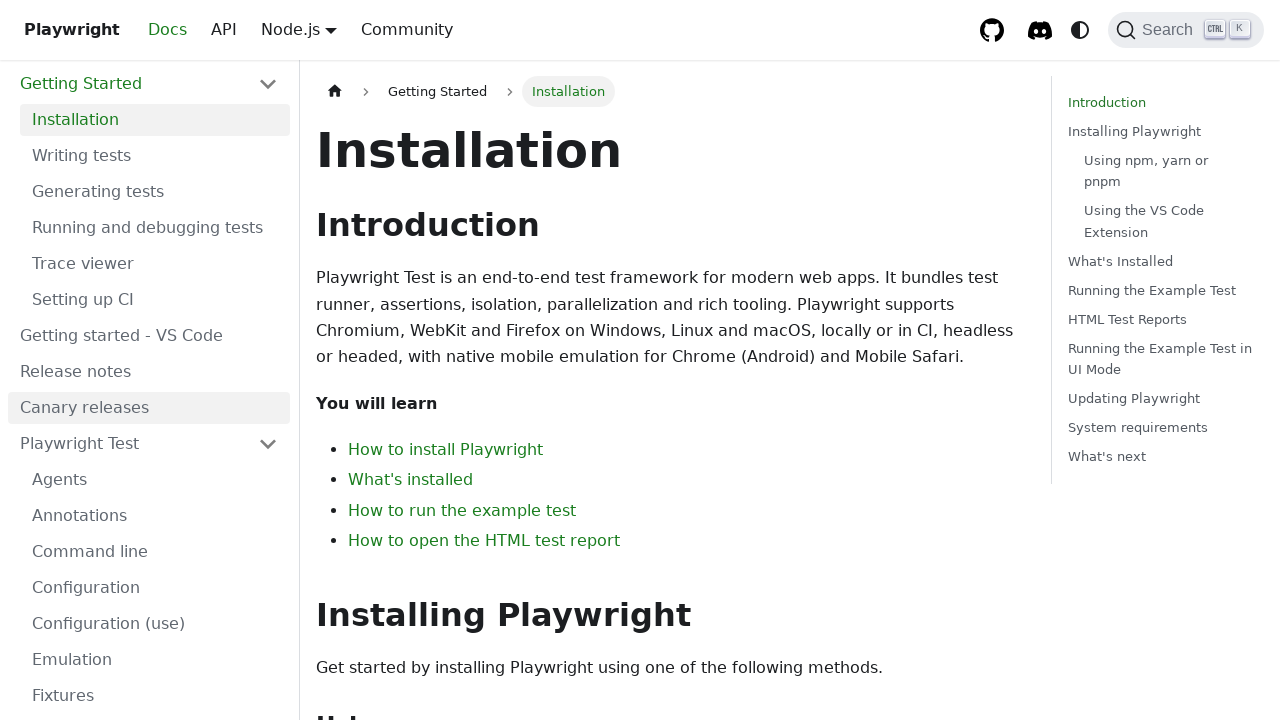

Navigated to intro page and URL verified
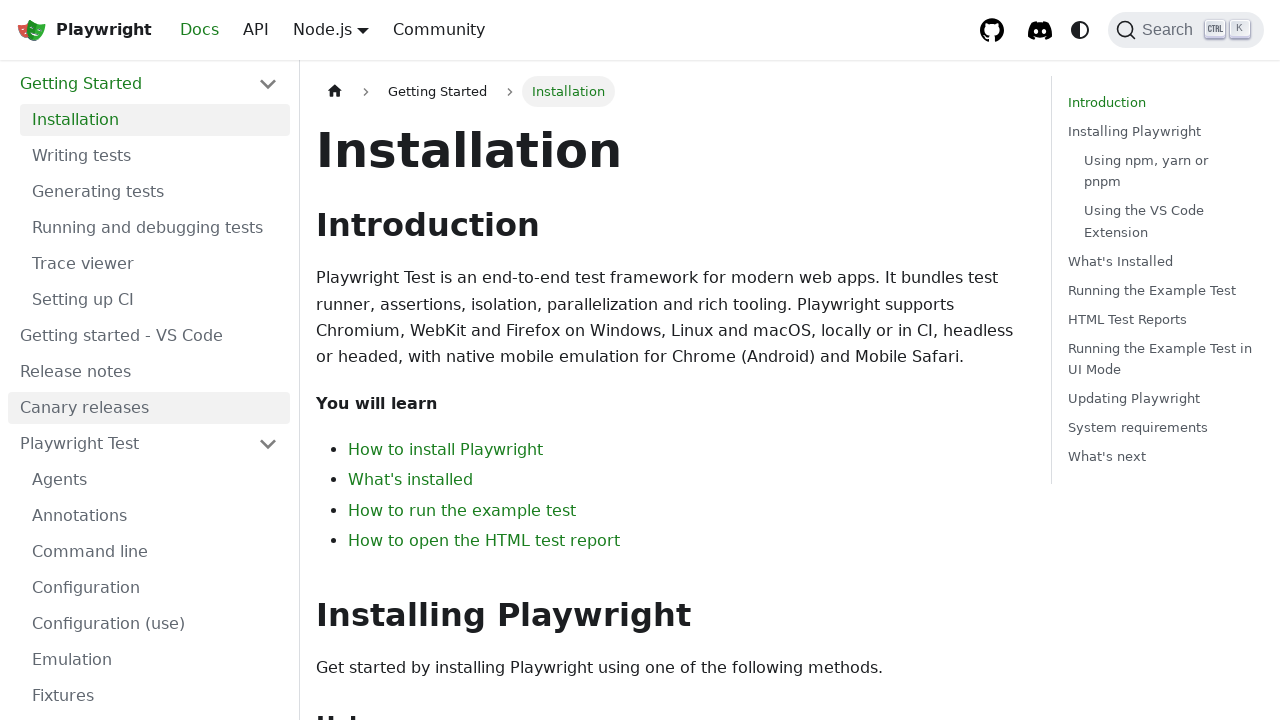

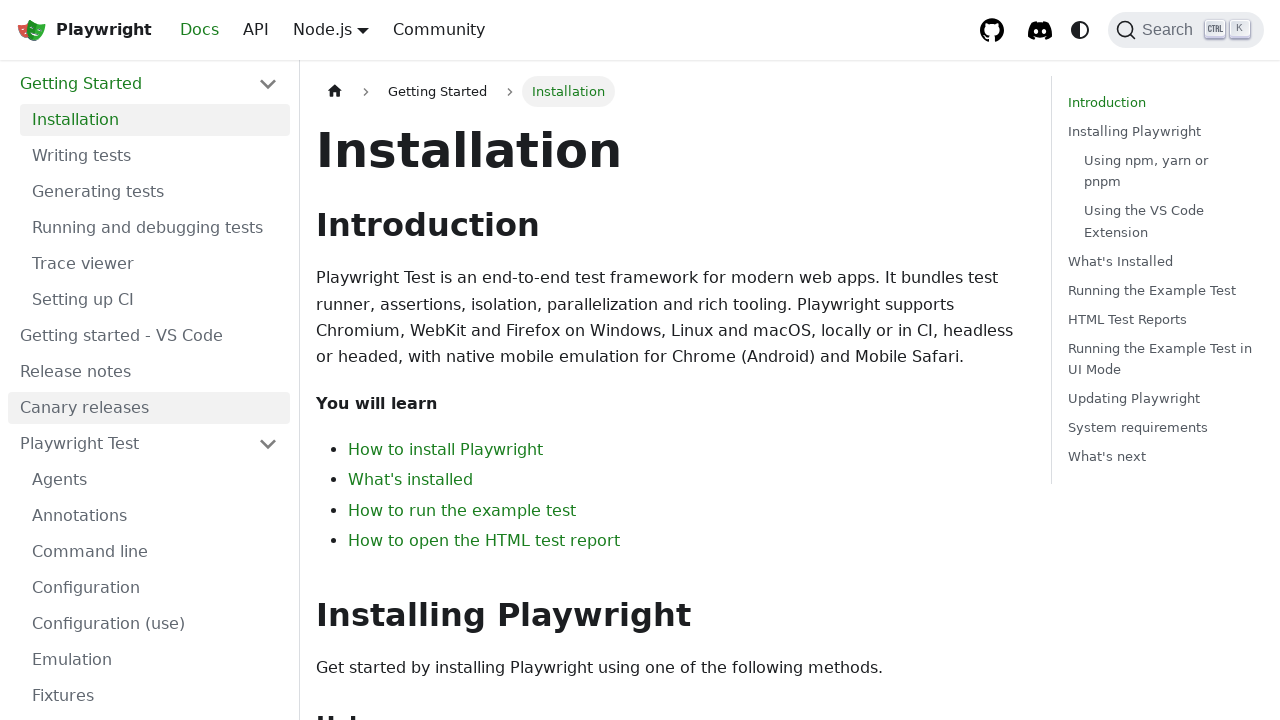